Tests mouse hover functionality on a multi-level menu by hovering over the main menu item and then hovering over a submenu item to verify hover interactions work correctly.

Starting URL: https://demoqa.com/menu

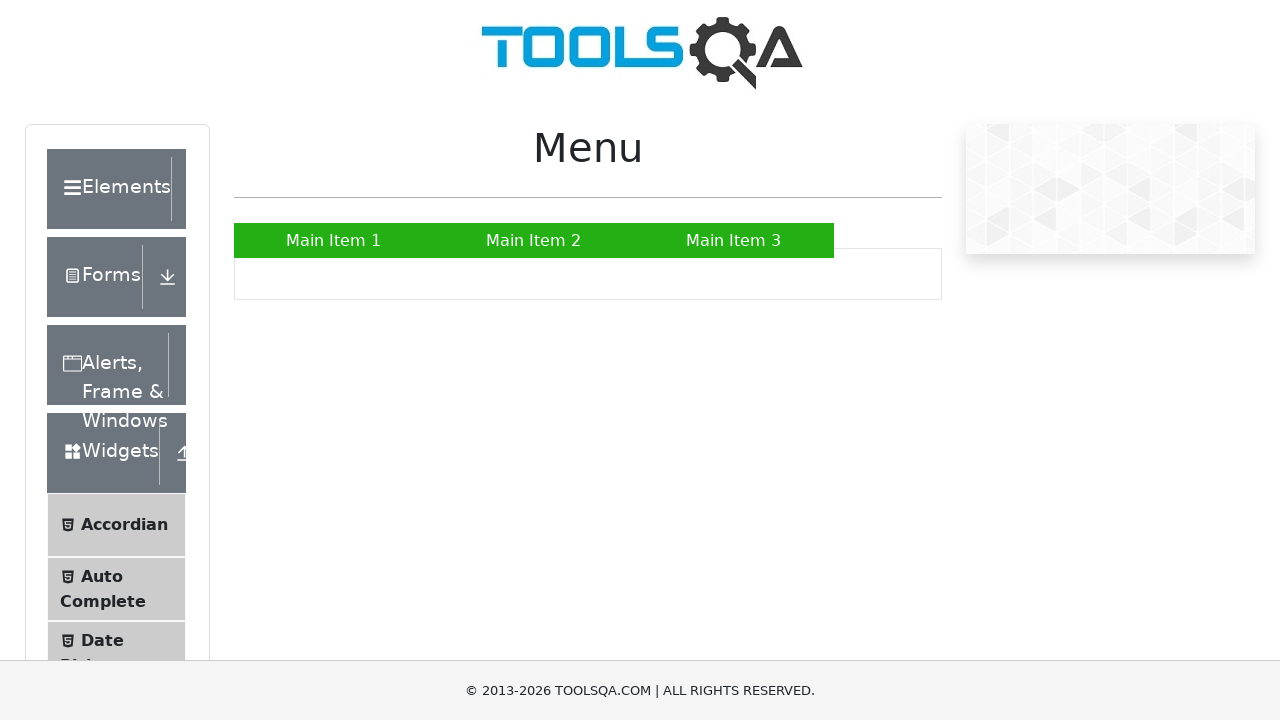

Hovered over Main Item 2 in the main menu at (534, 240) on xpath=//*[@id='nav']/li[2]/a
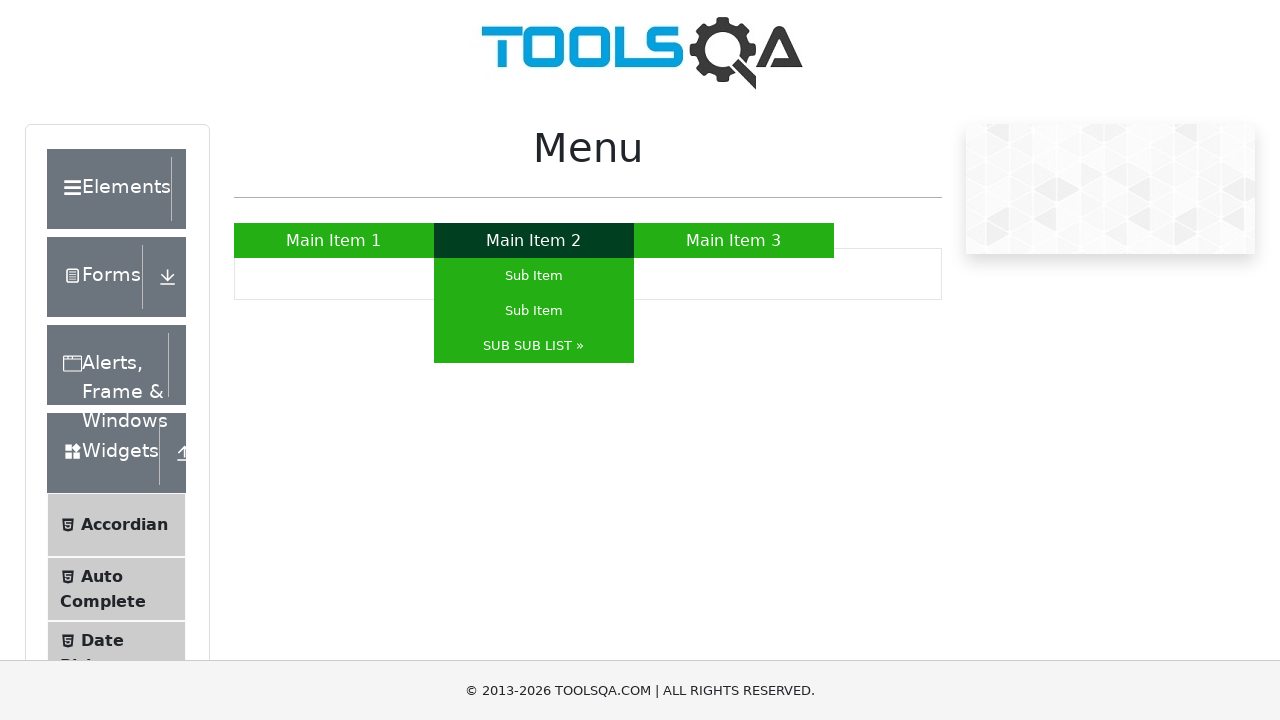

Waited 500ms for submenu to appear
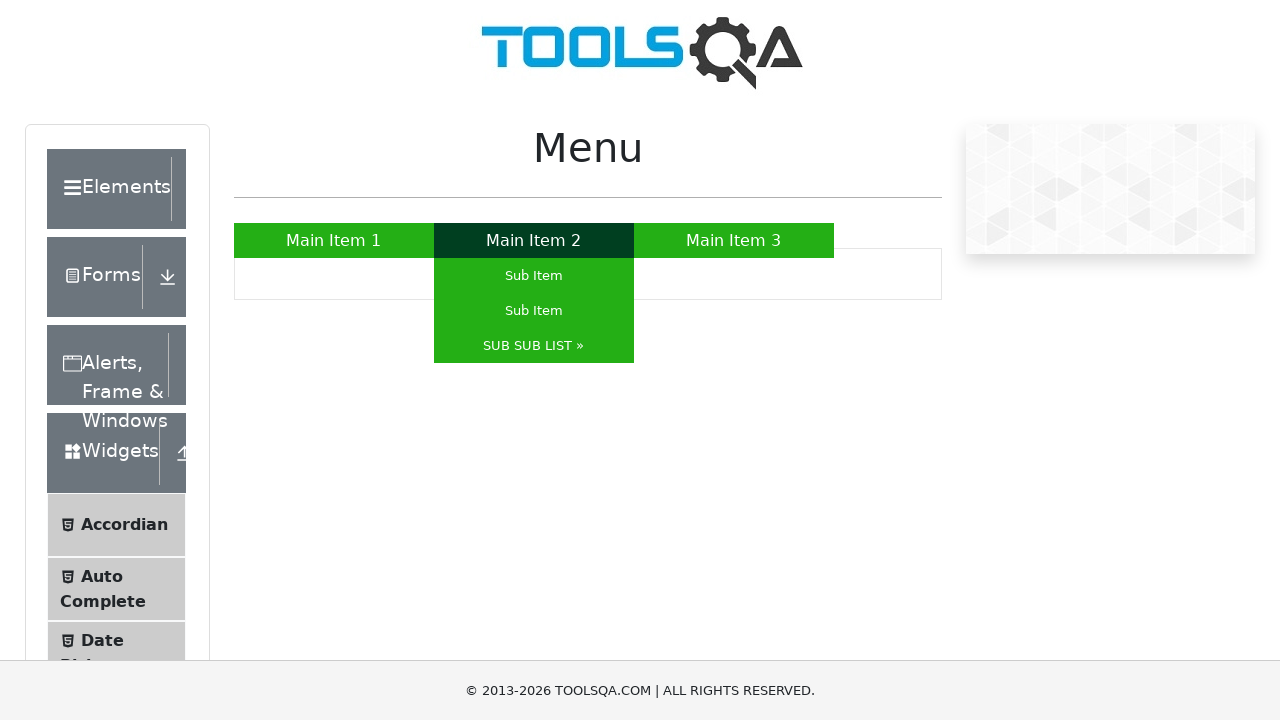

Hovered over Sub Sub List submenu item at (534, 346) on xpath=//*[@id='nav']/li[2]/ul/li[3]/a
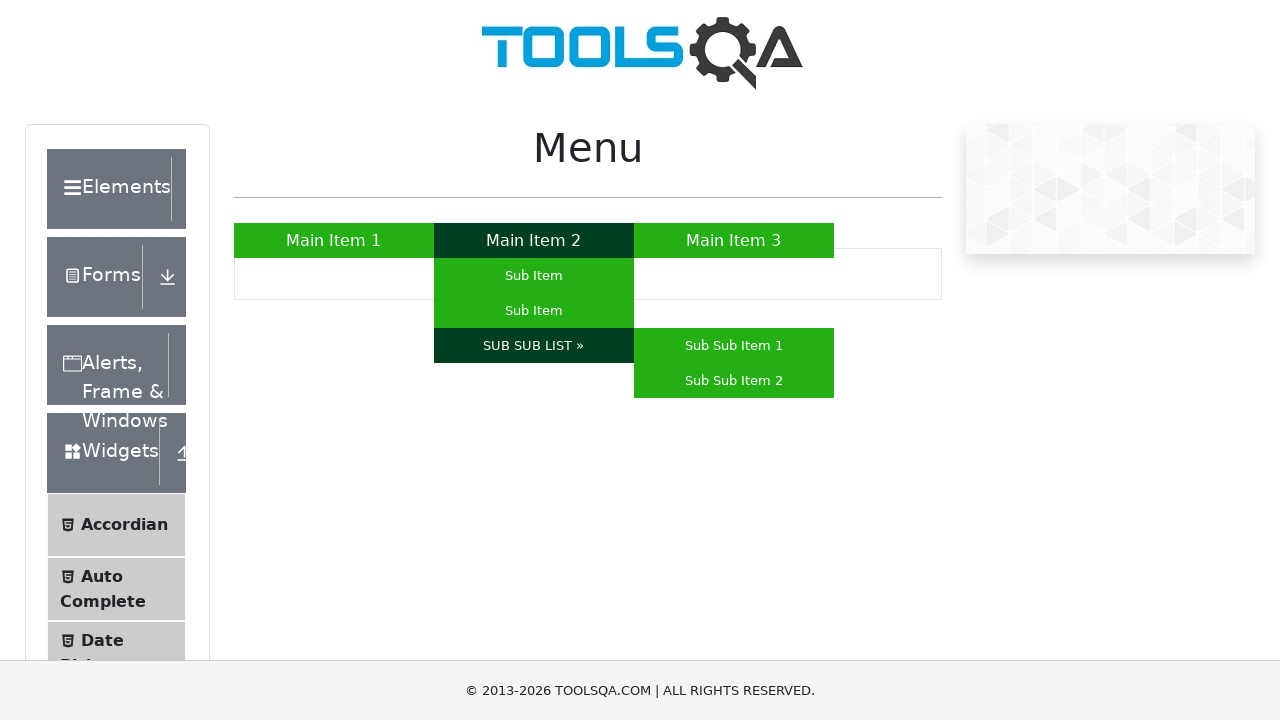

Verified submenu item is visible
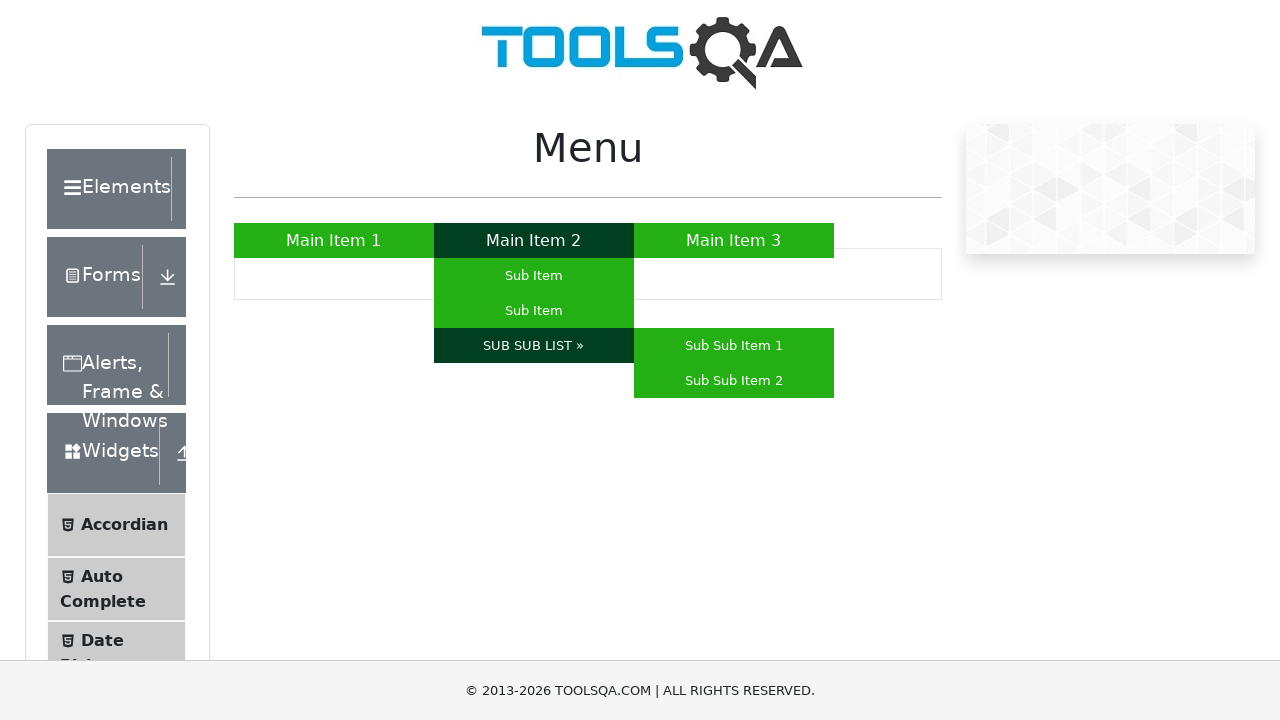

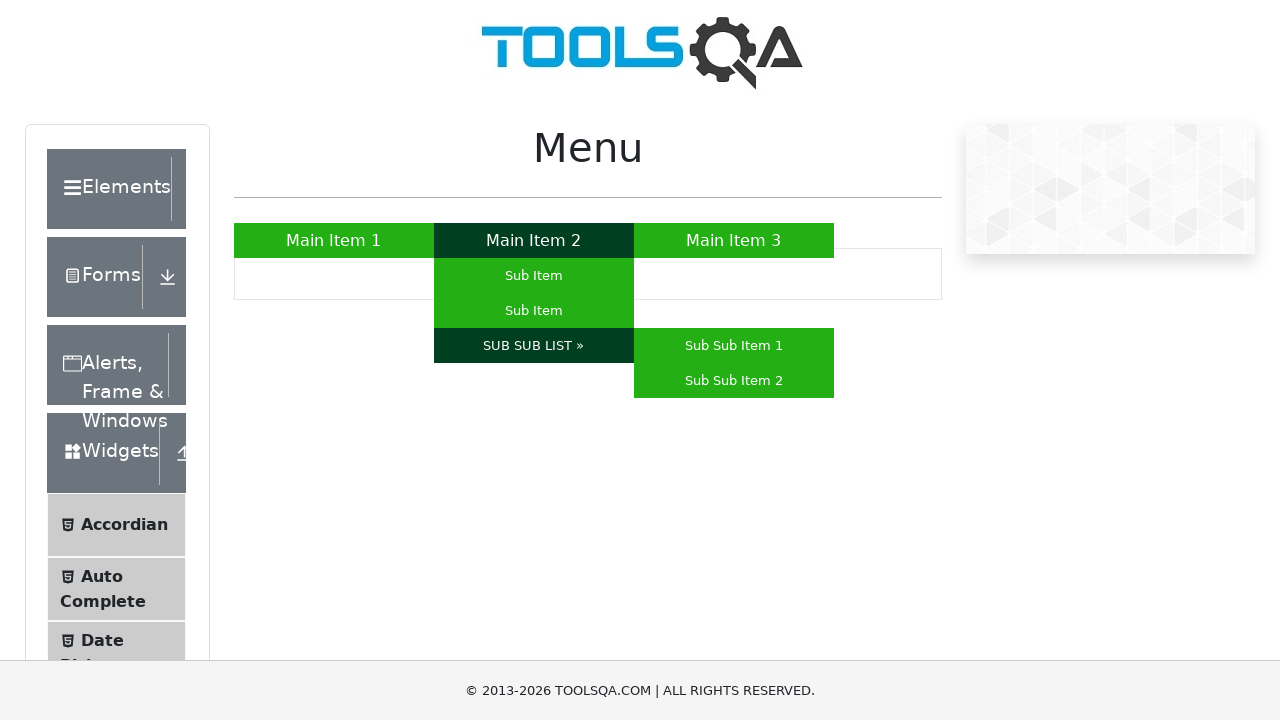